Tests clicking on a "No Content" link and verifies that the response status message is displayed correctly

Starting URL: https://demoqa.com/links

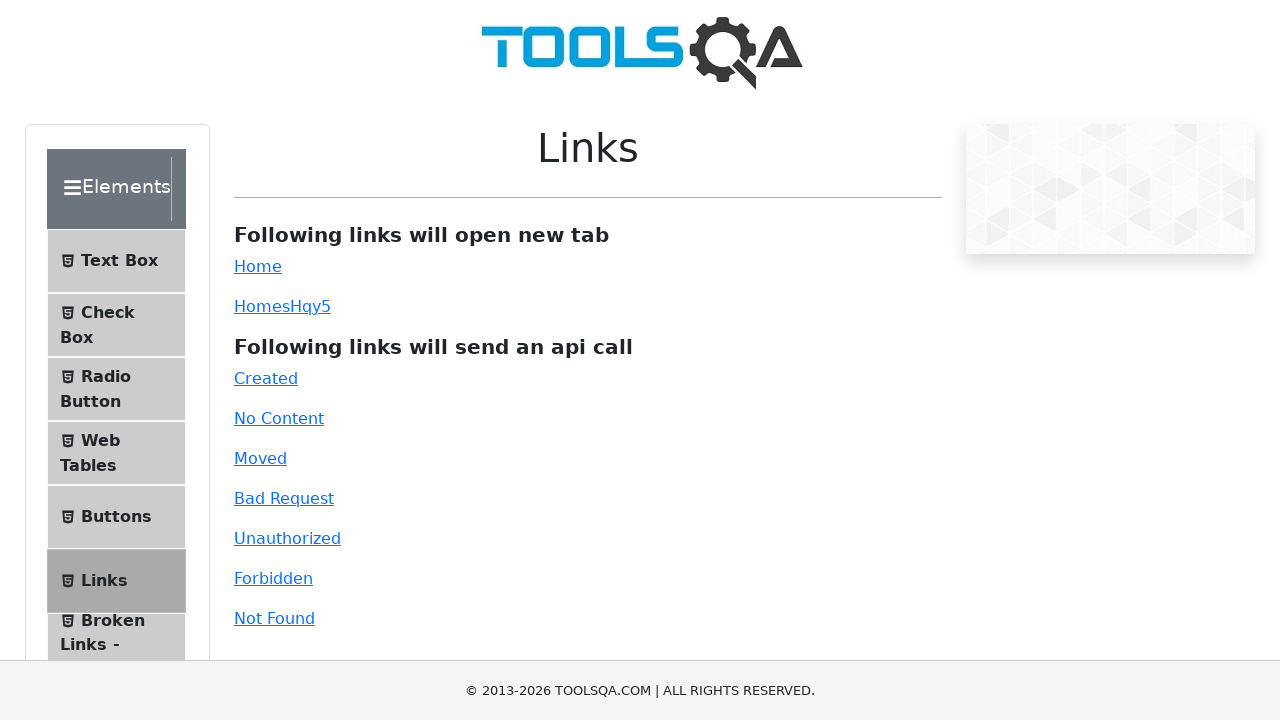

Scrolled down 400px to make No Content link visible
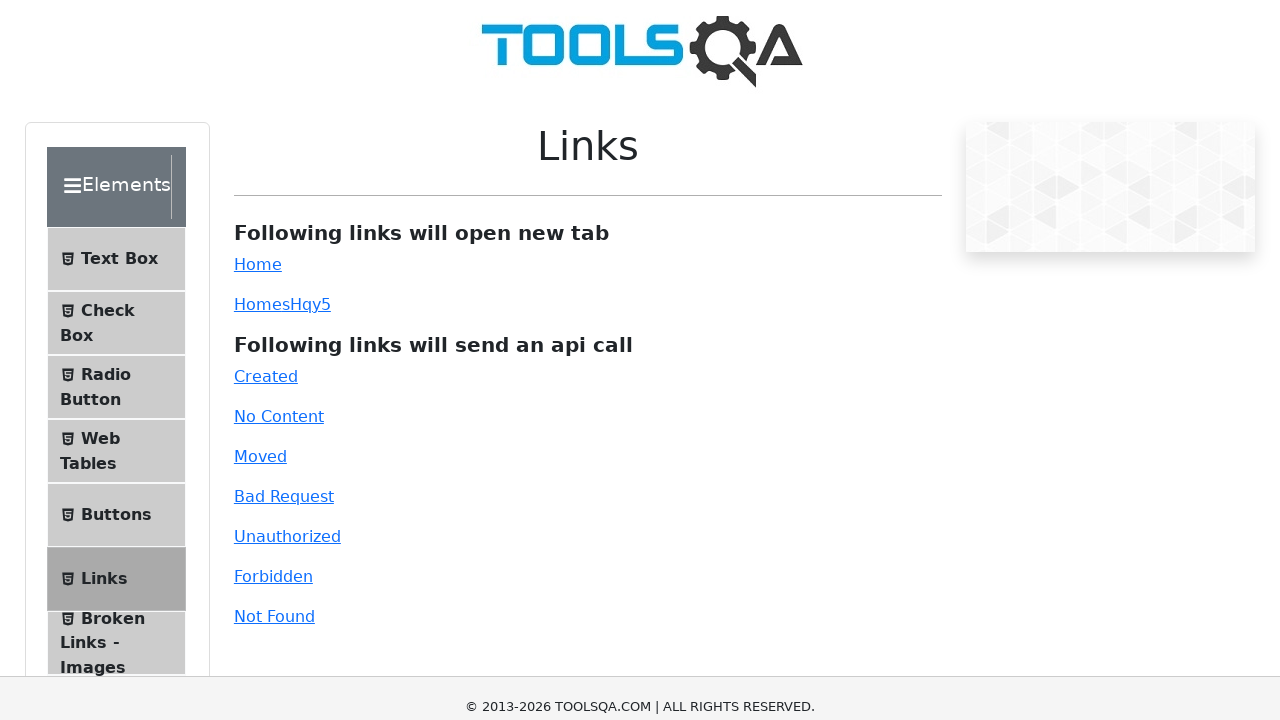

Clicked on the No Content link at (279, 18) on text='No Content'
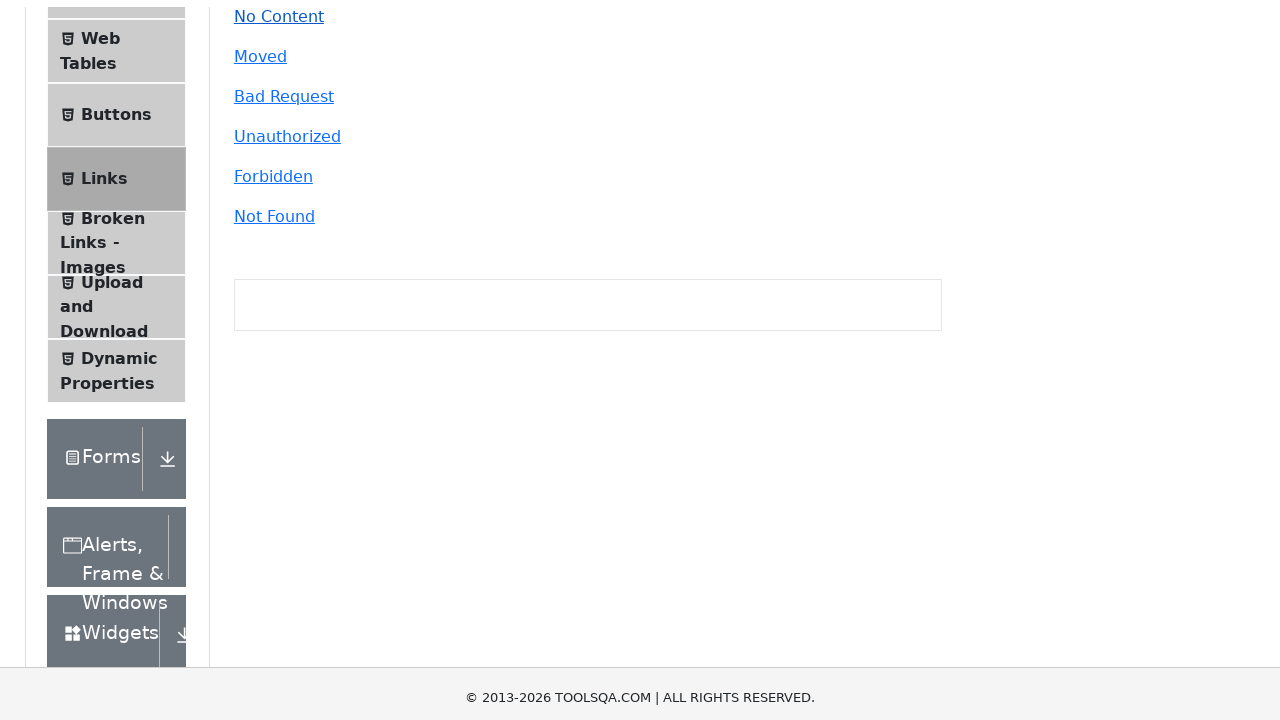

Response message appeared with status information
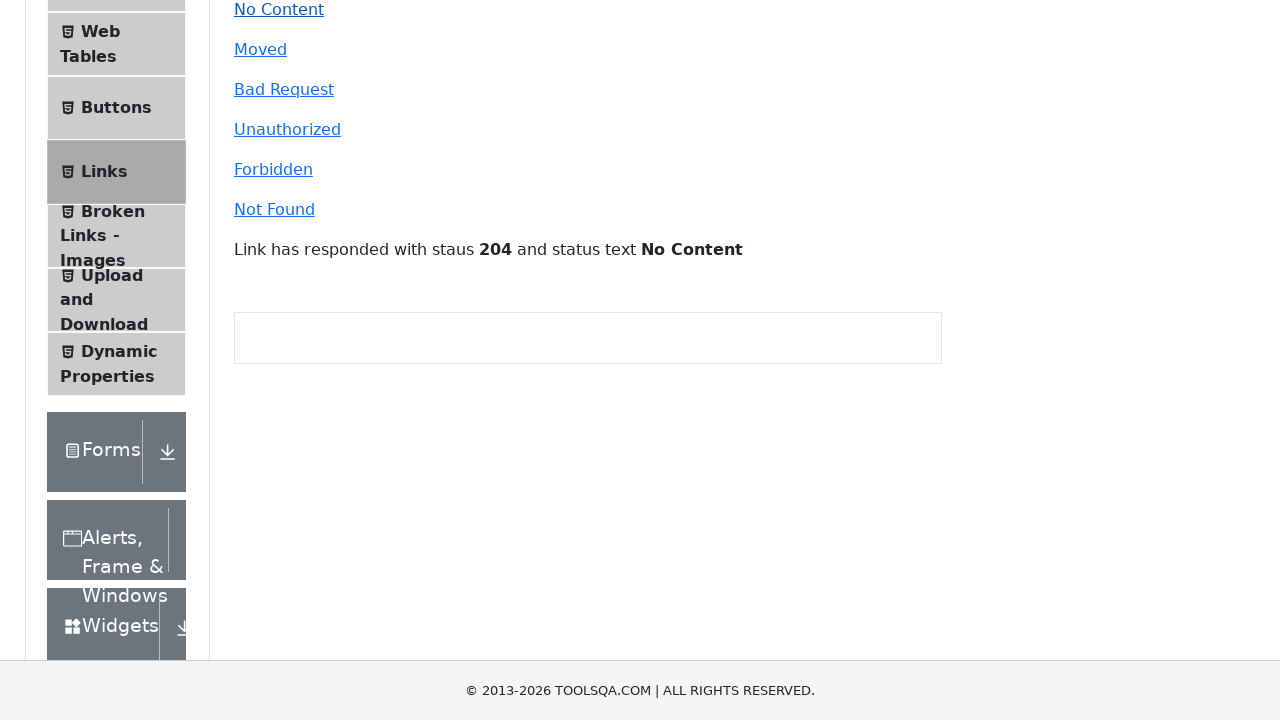

Verified response message displays correct status 204 and No Content text
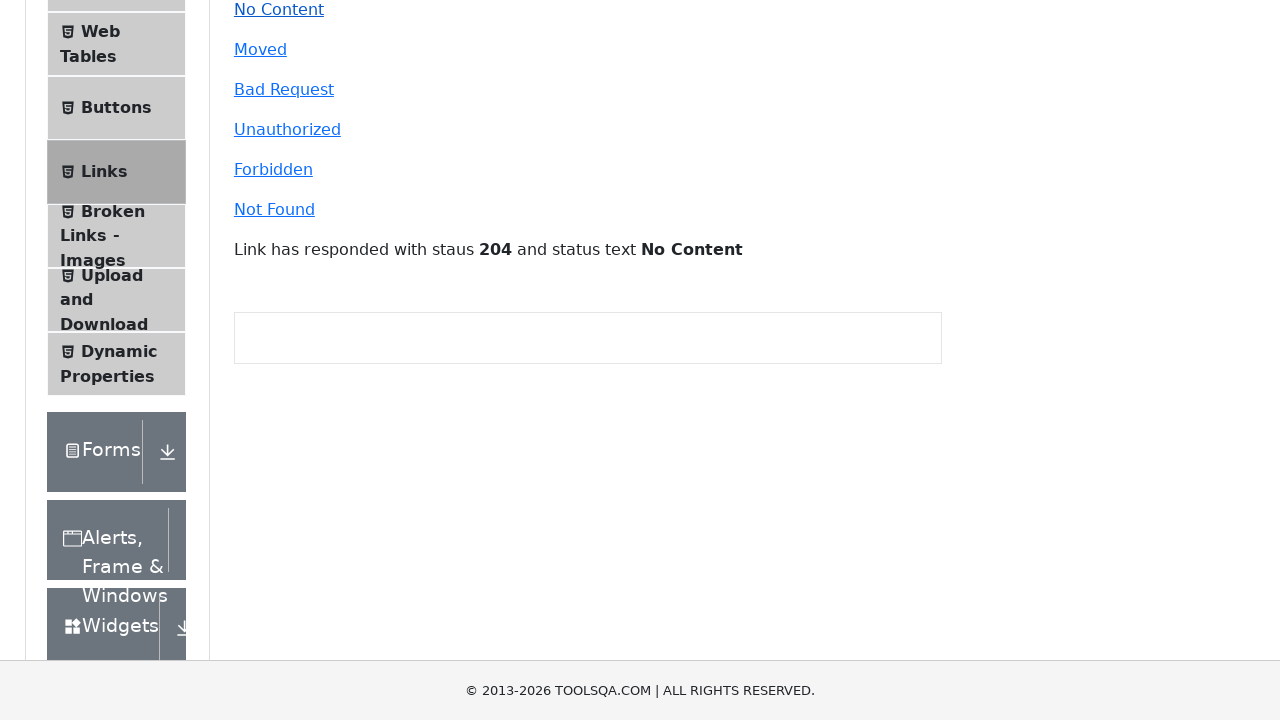

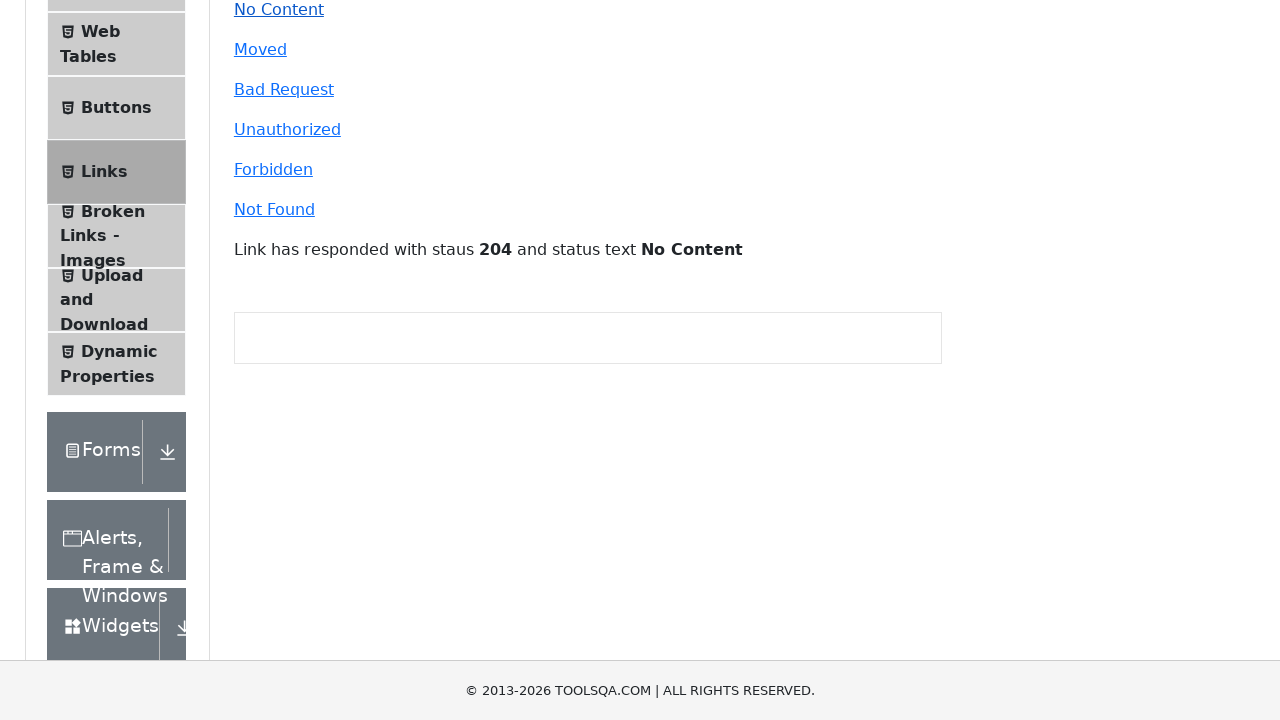